Tests dynamic content loading by clicking a start button and verifying that "Hello World!" text appears after loading

Starting URL: https://the-internet.herokuapp.com/dynamic_loading/1

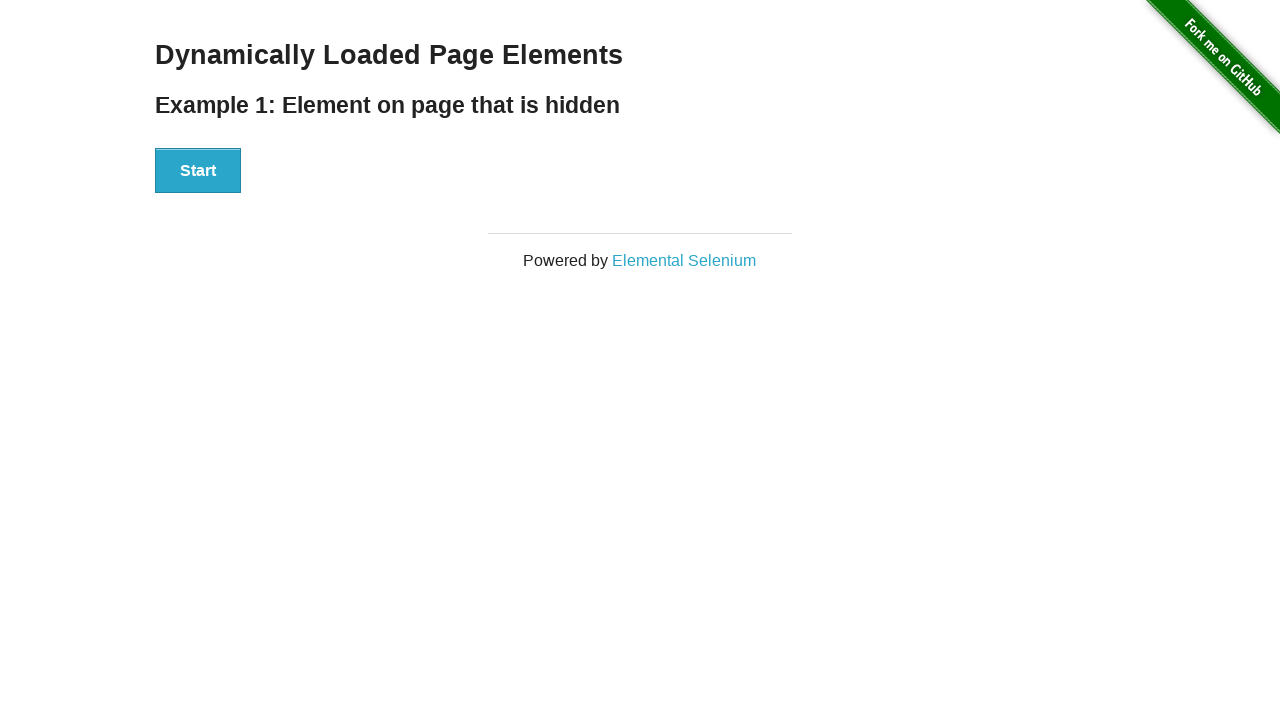

Clicked the Start button to trigger dynamic content loading at (198, 171) on button
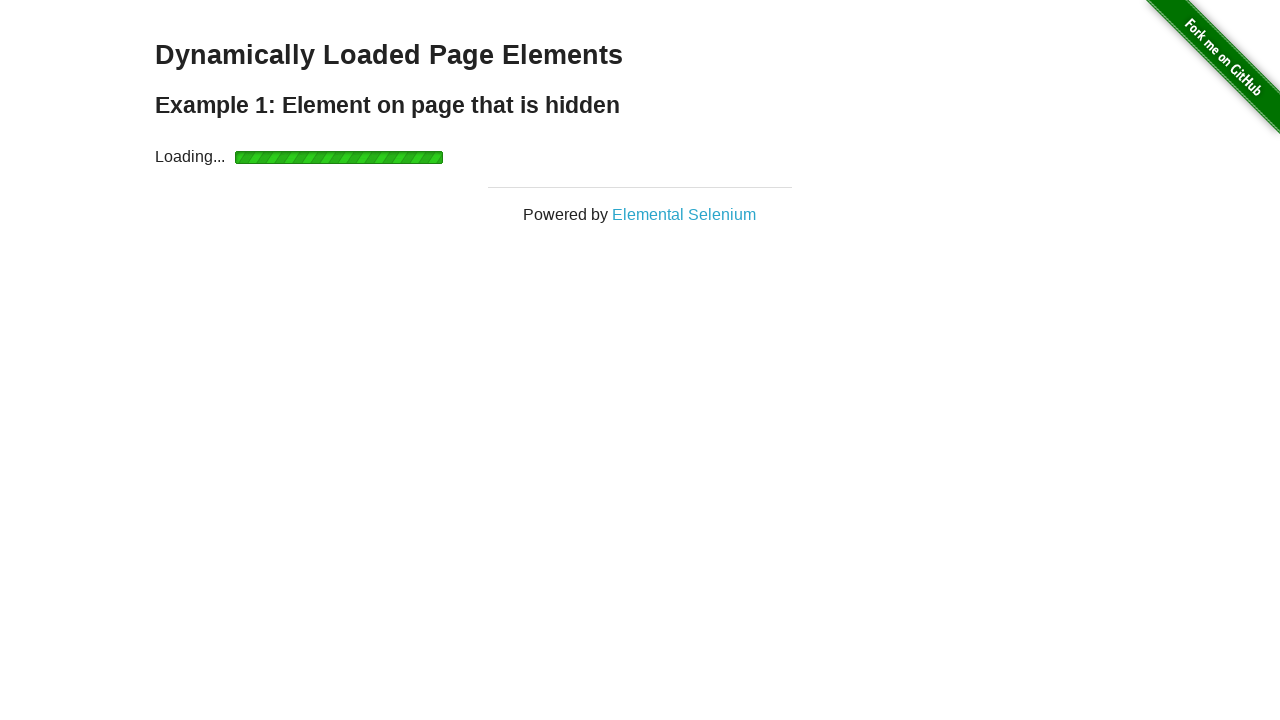

Waited for 'Hello World!' text to become visible after loading
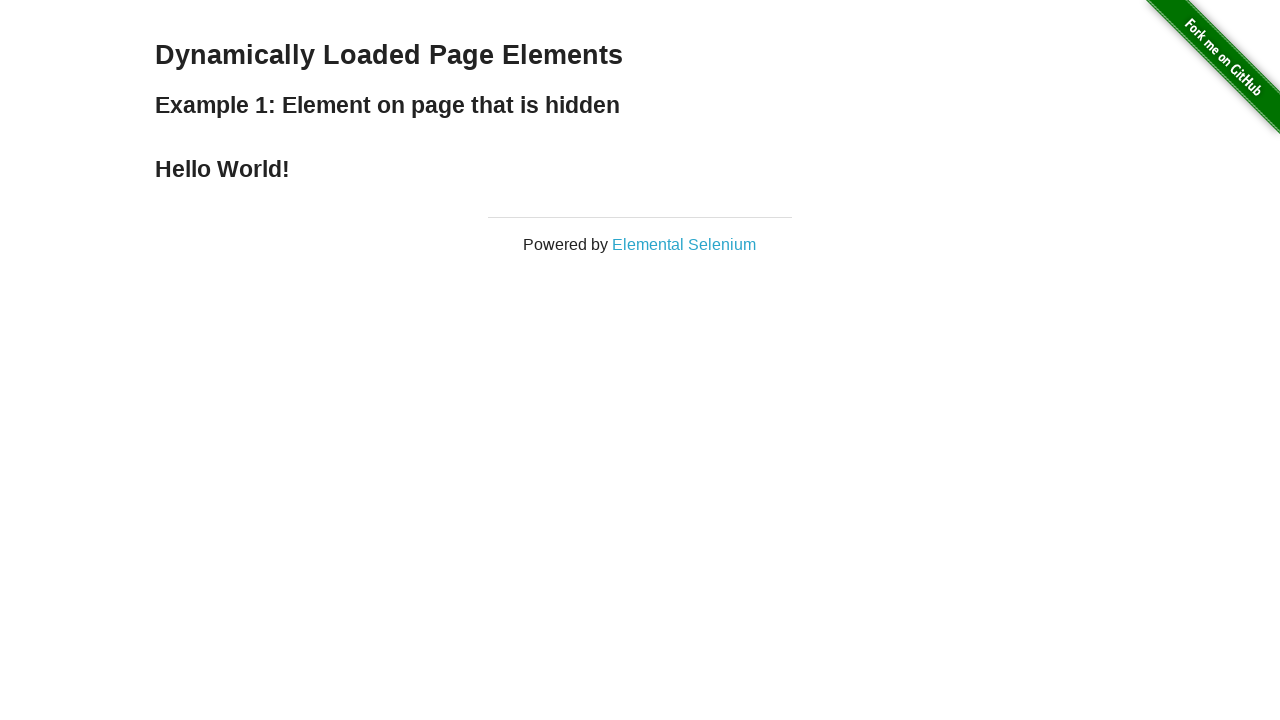

Located the 'Hello World!' element
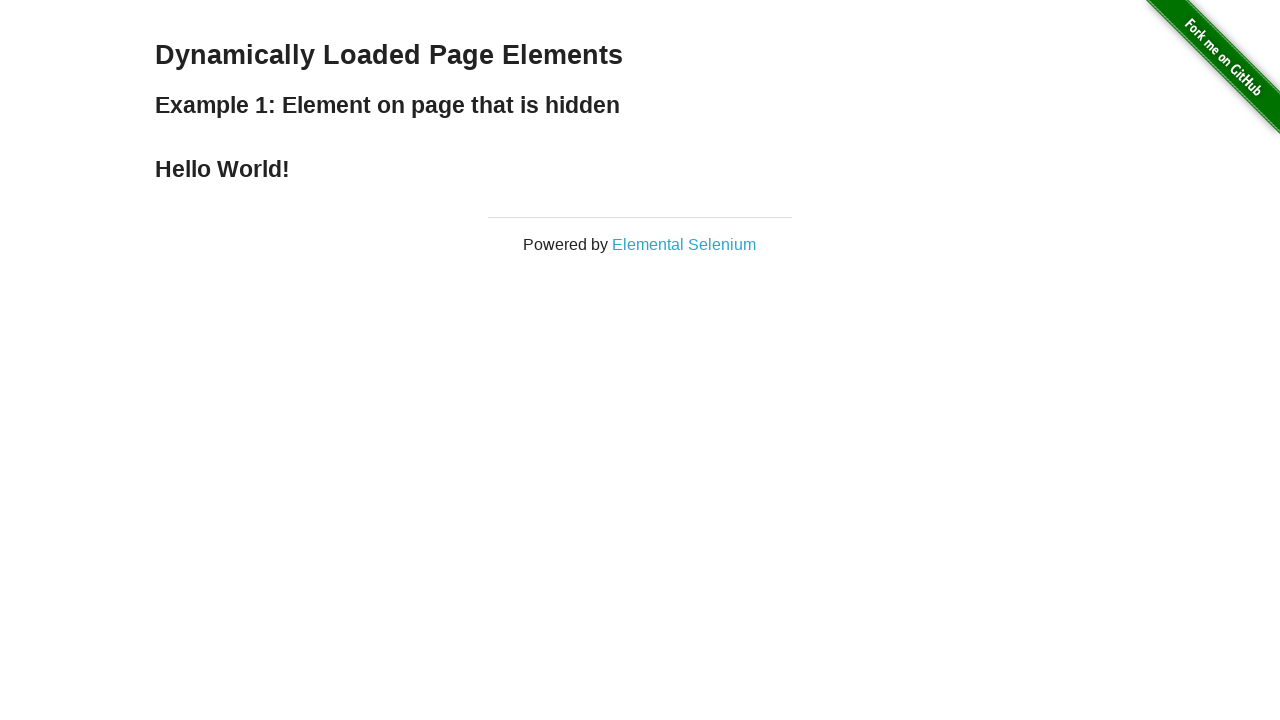

Verified that the 'Hello World!' text content matches expected value
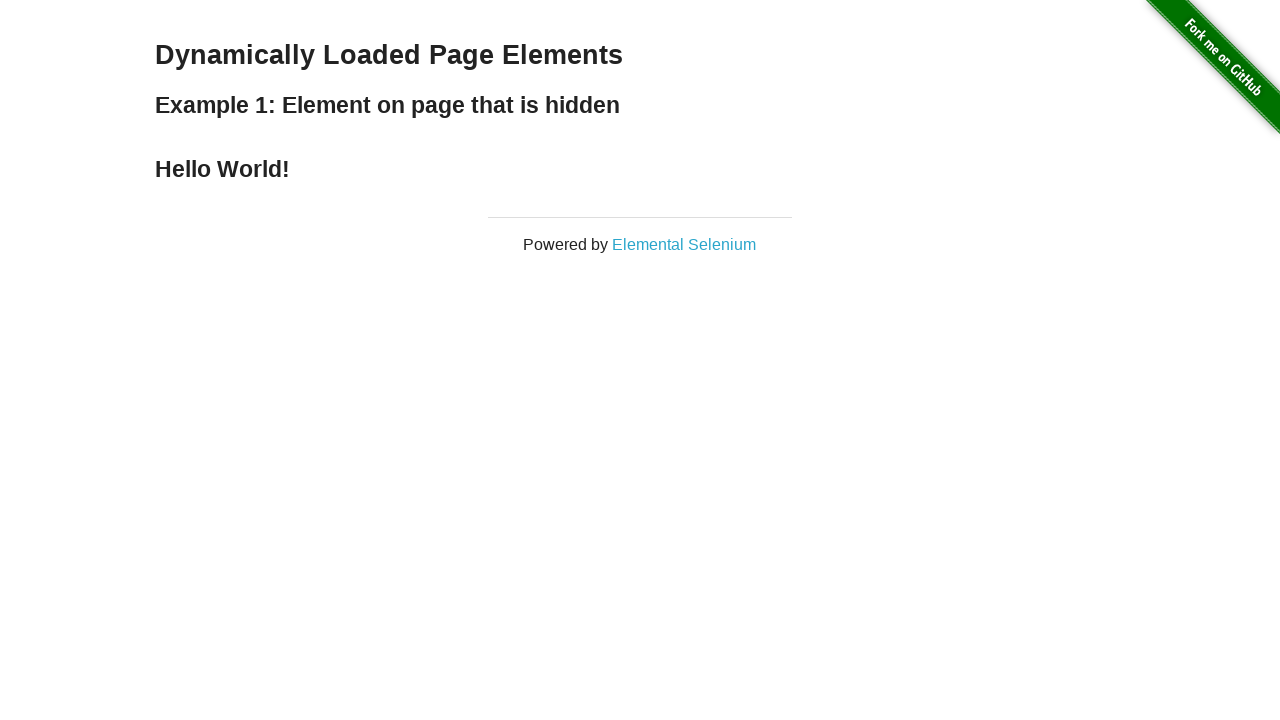

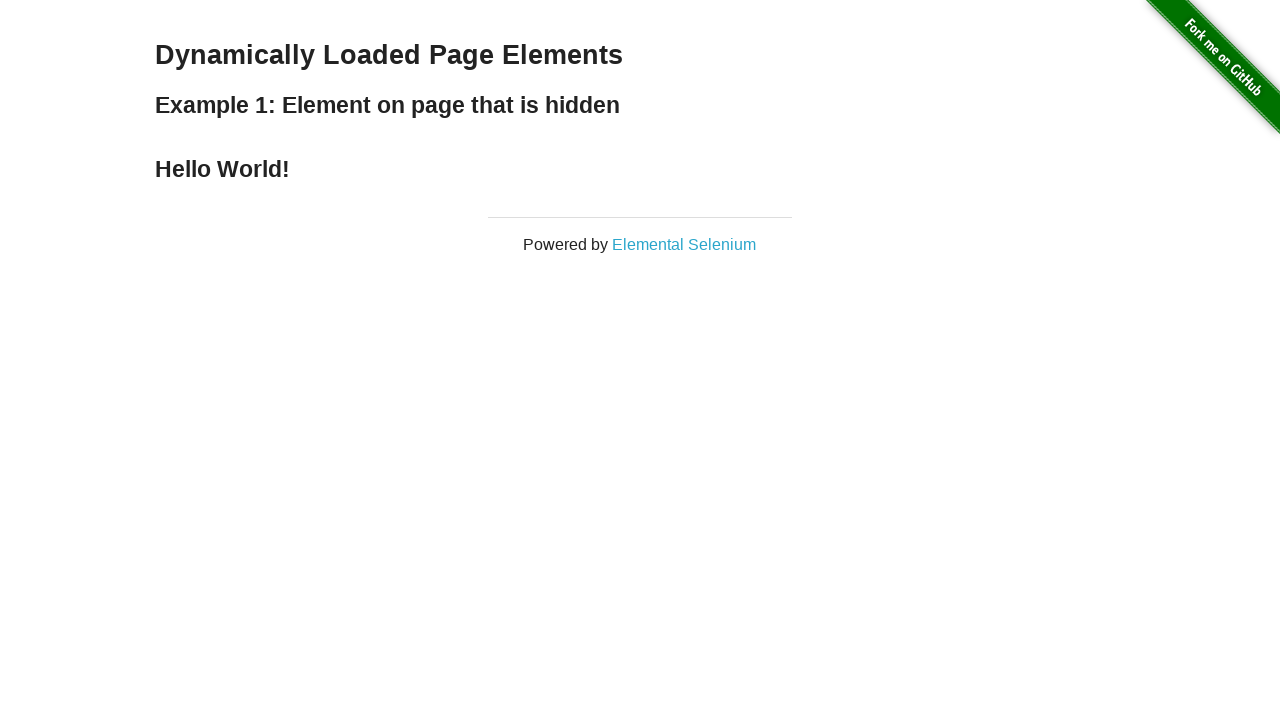